Tests checkbox interaction by clicking the second checkbox

Starting URL: http://the-internet.herokuapp.com/checkboxes

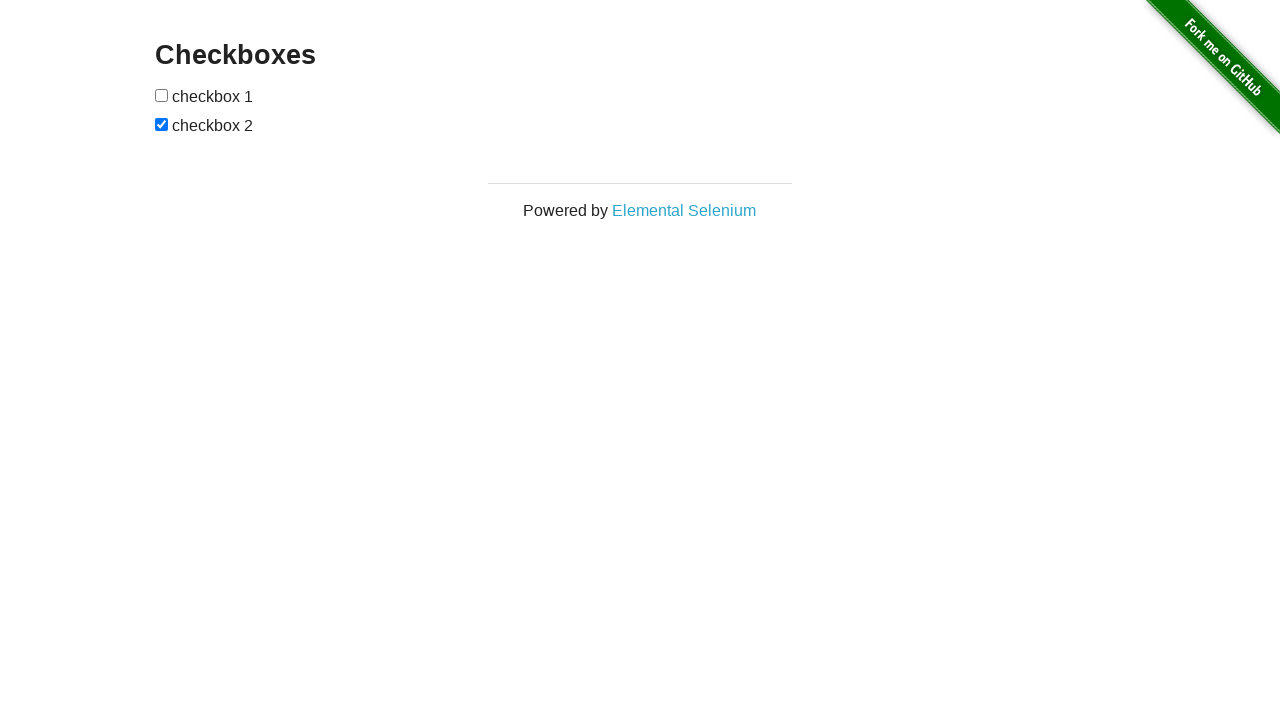

Navigated to checkboxes test page
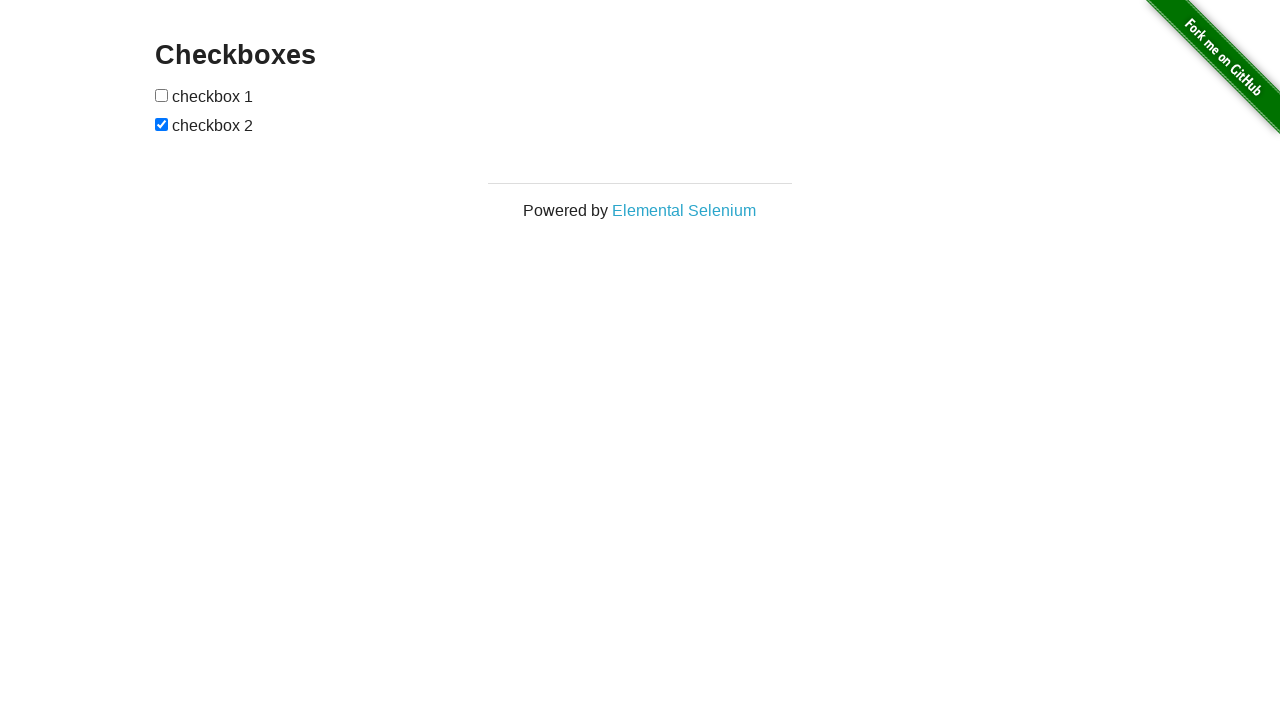

Clicked the second checkbox at (162, 124) on xpath=//form[@id='checkboxes']/input[2]
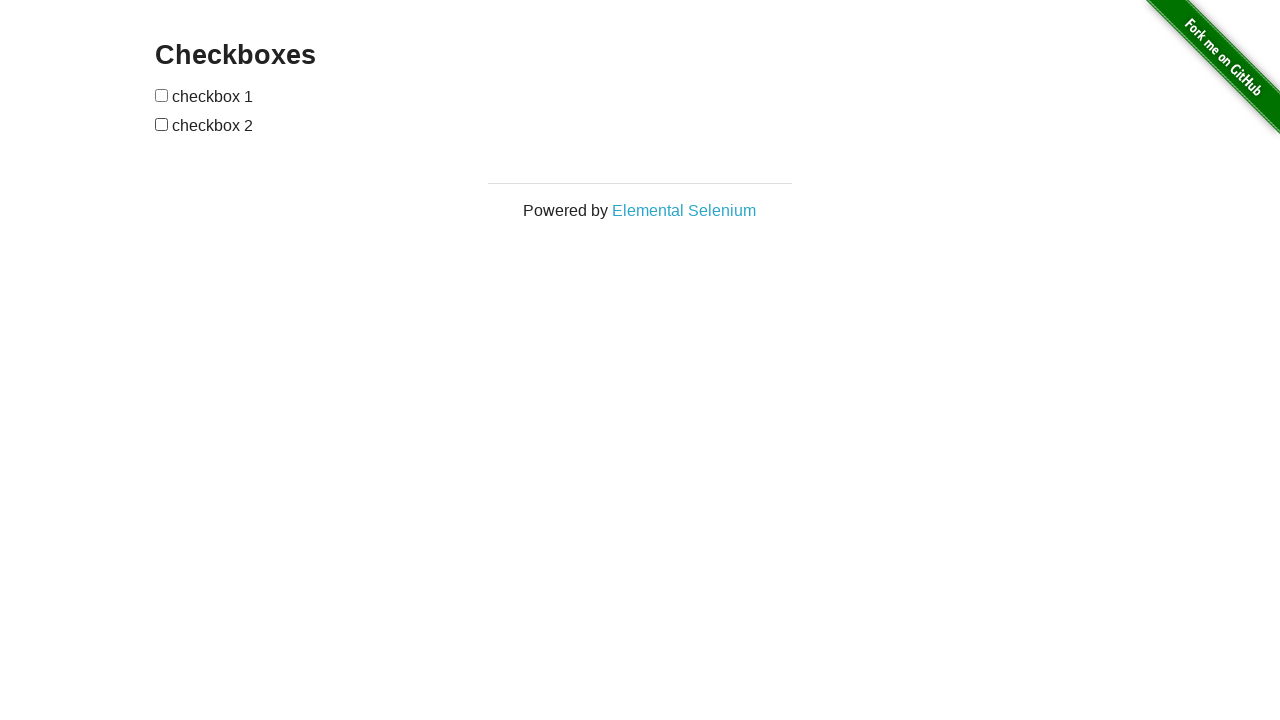

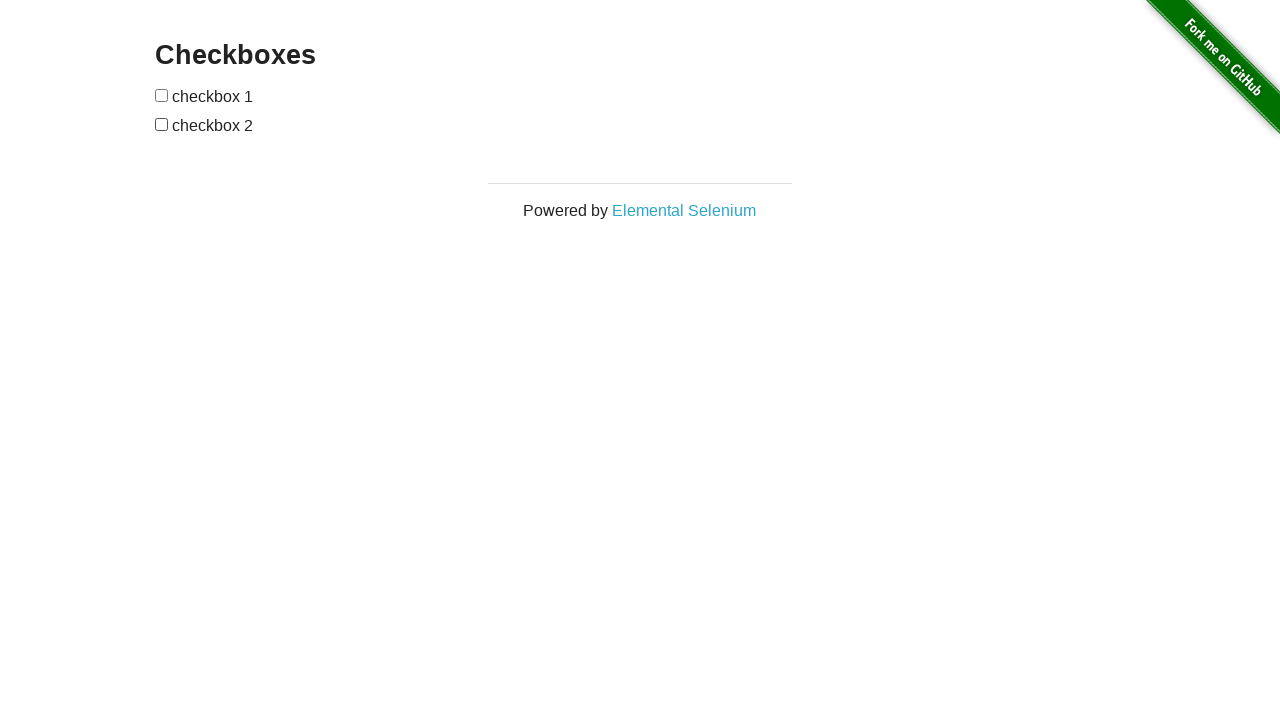